Tests floating menu functionality by scrolling the page and verifying the menu remains visible at different scroll positions.

Starting URL: https://the-internet.herokuapp.com/floating_menu

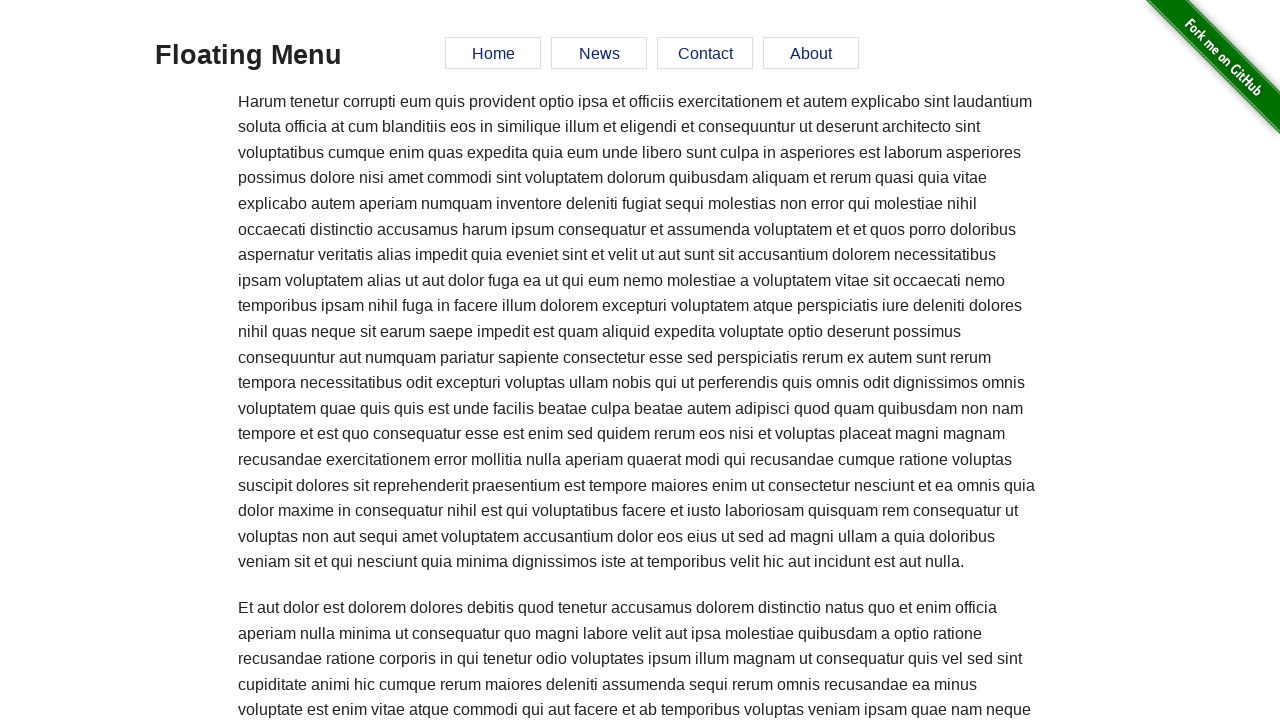

Waited for floating menu heading to load
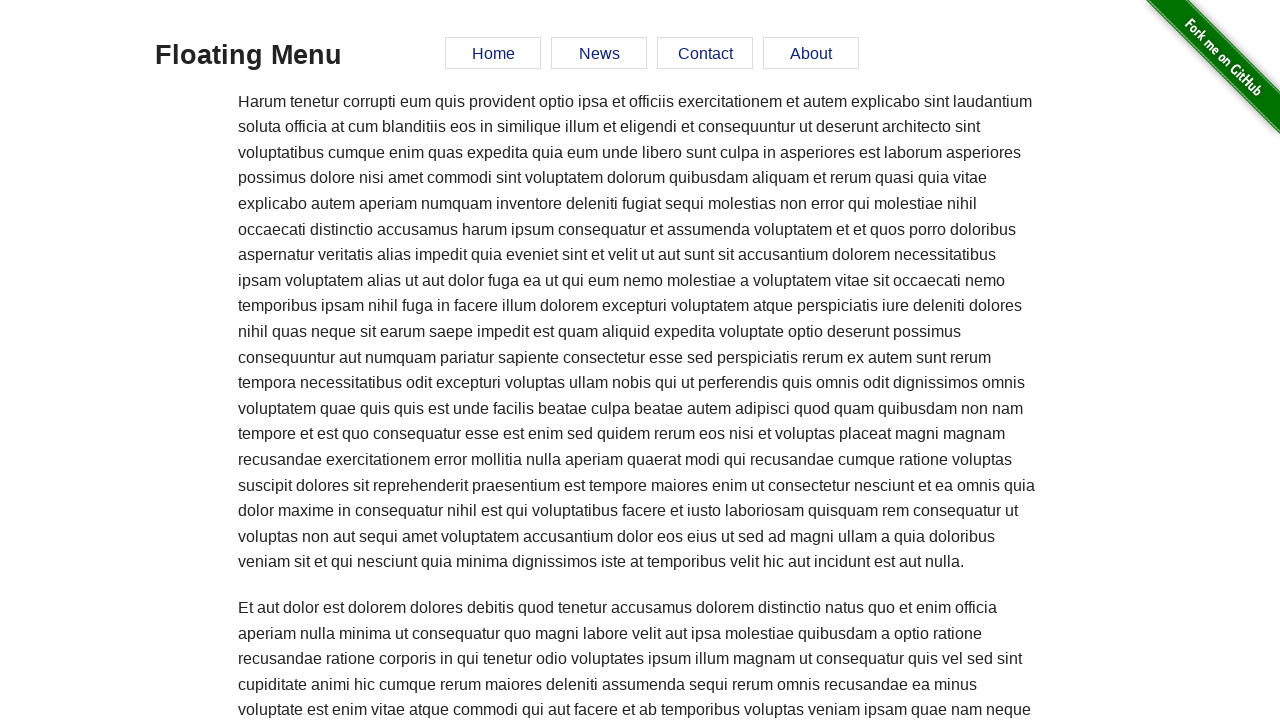

Waited for menu element to load
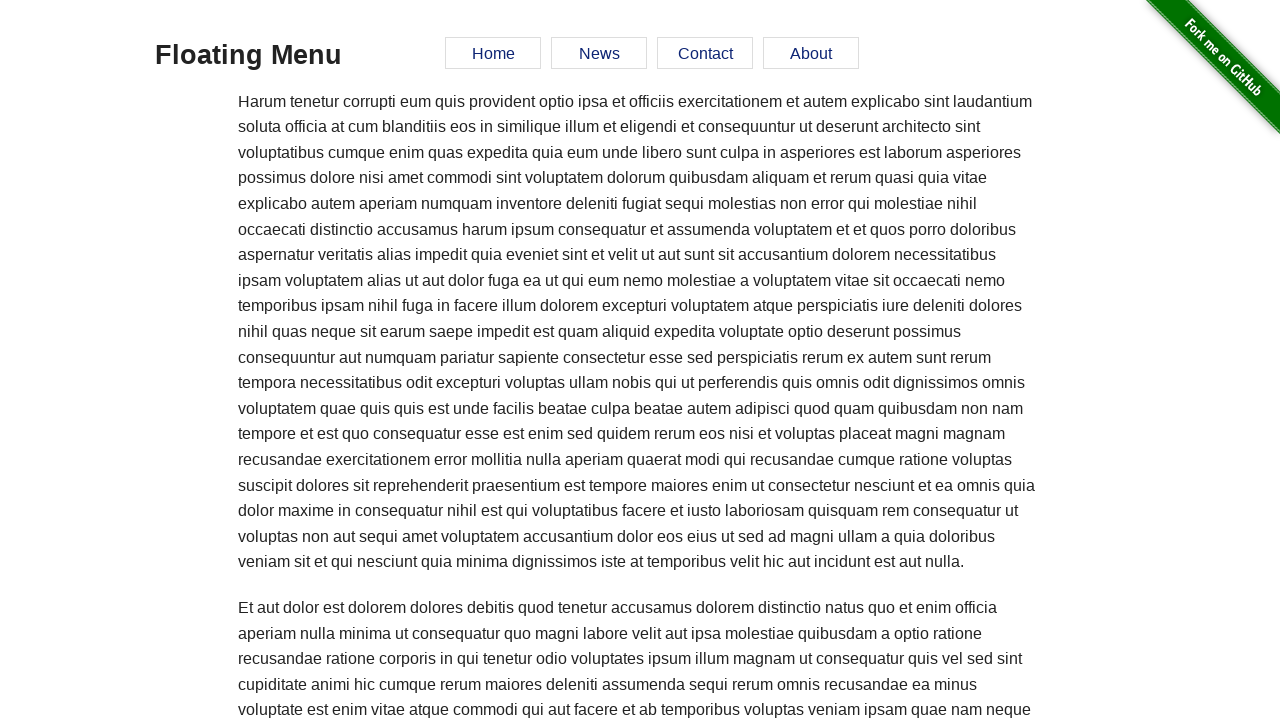

Verified Home menu item is visible
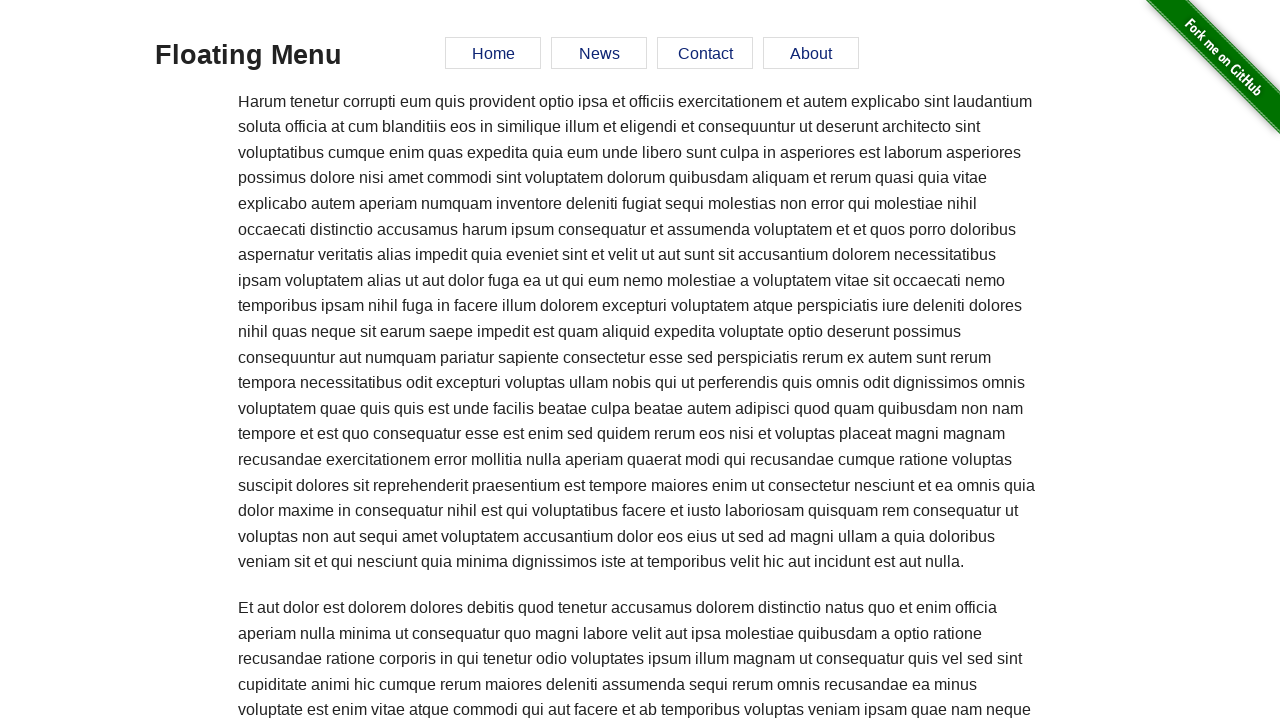

Verified News menu item is visible
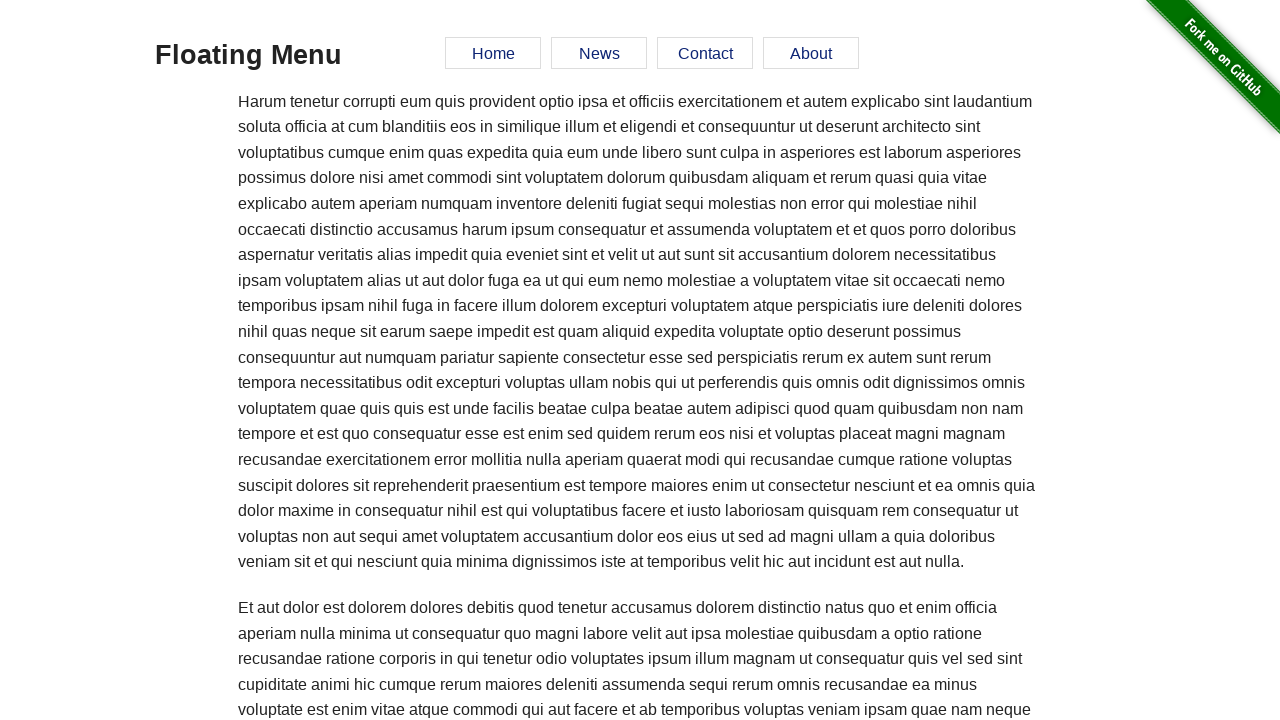

Verified Contact menu item is visible
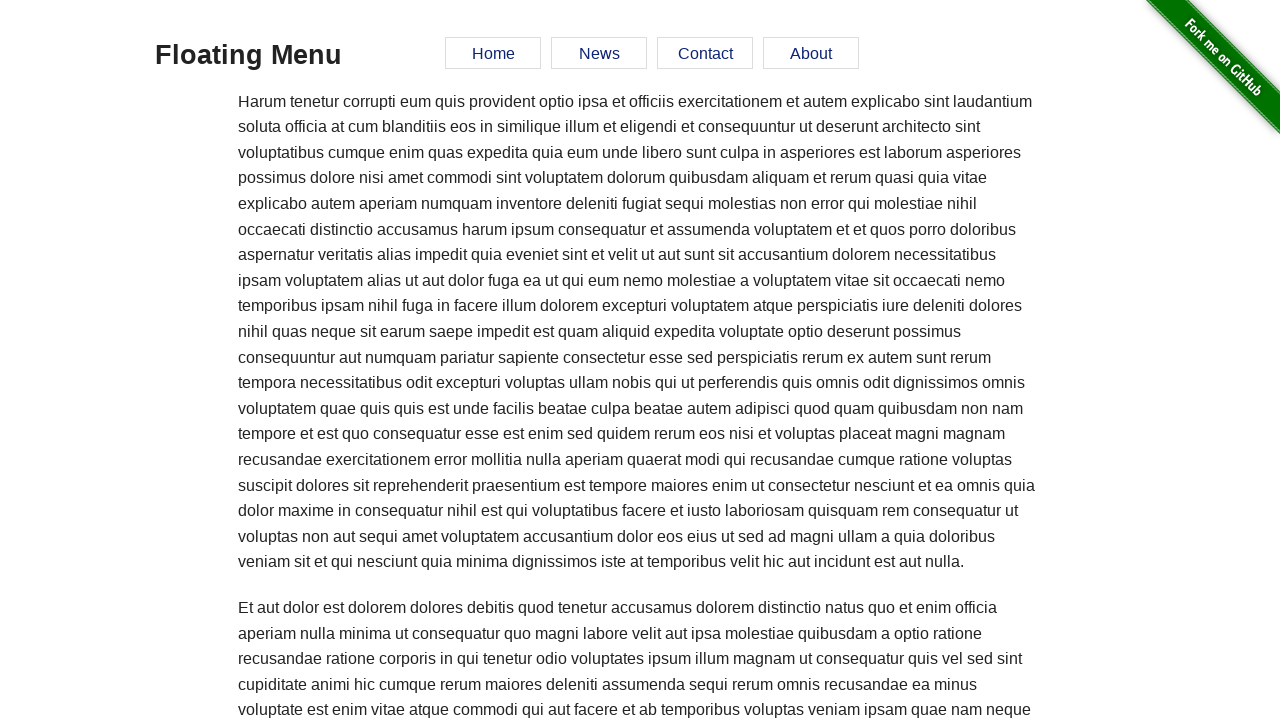

Verified About menu item is visible
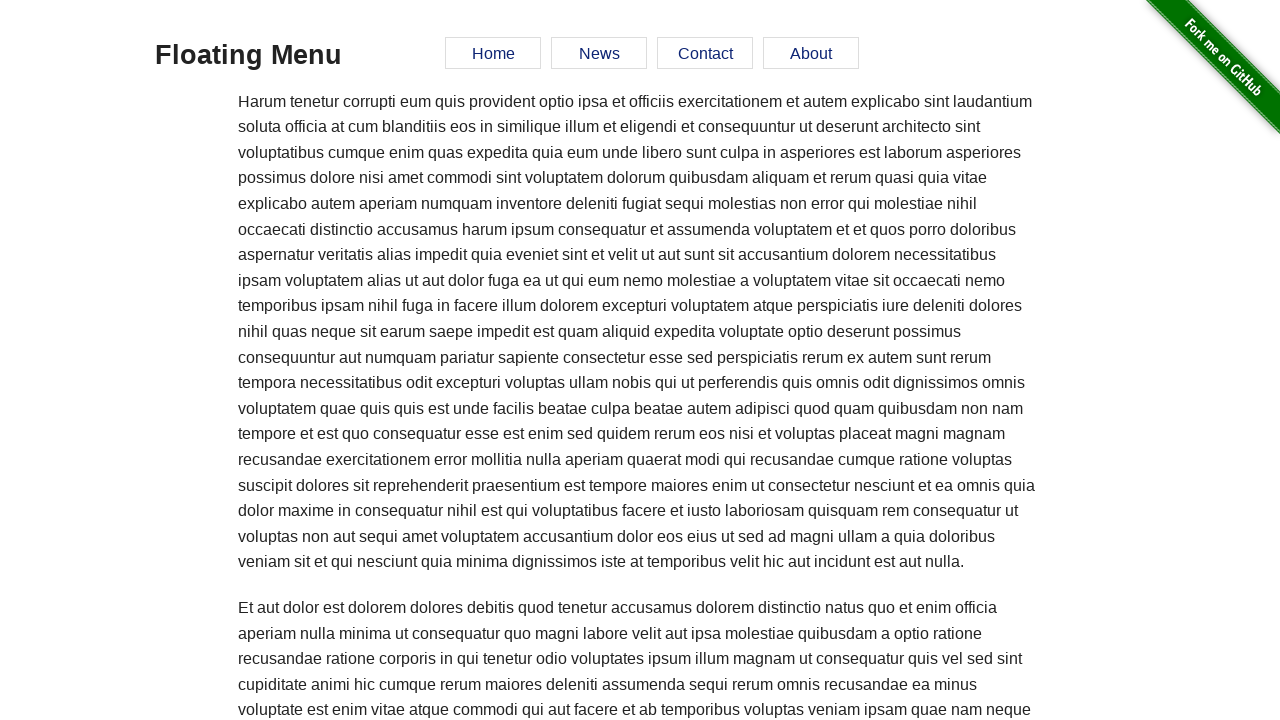

Scrolled down 5000 pixels
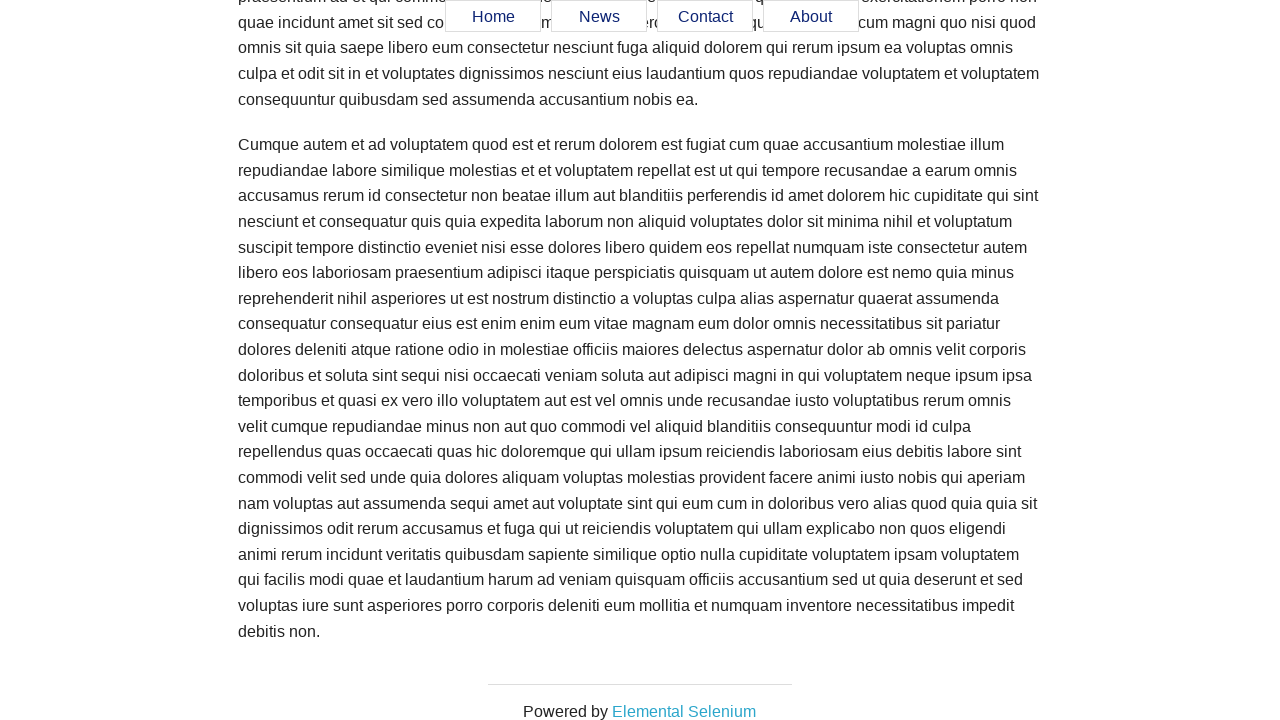

Verified floating menu remains visible after scrolling down
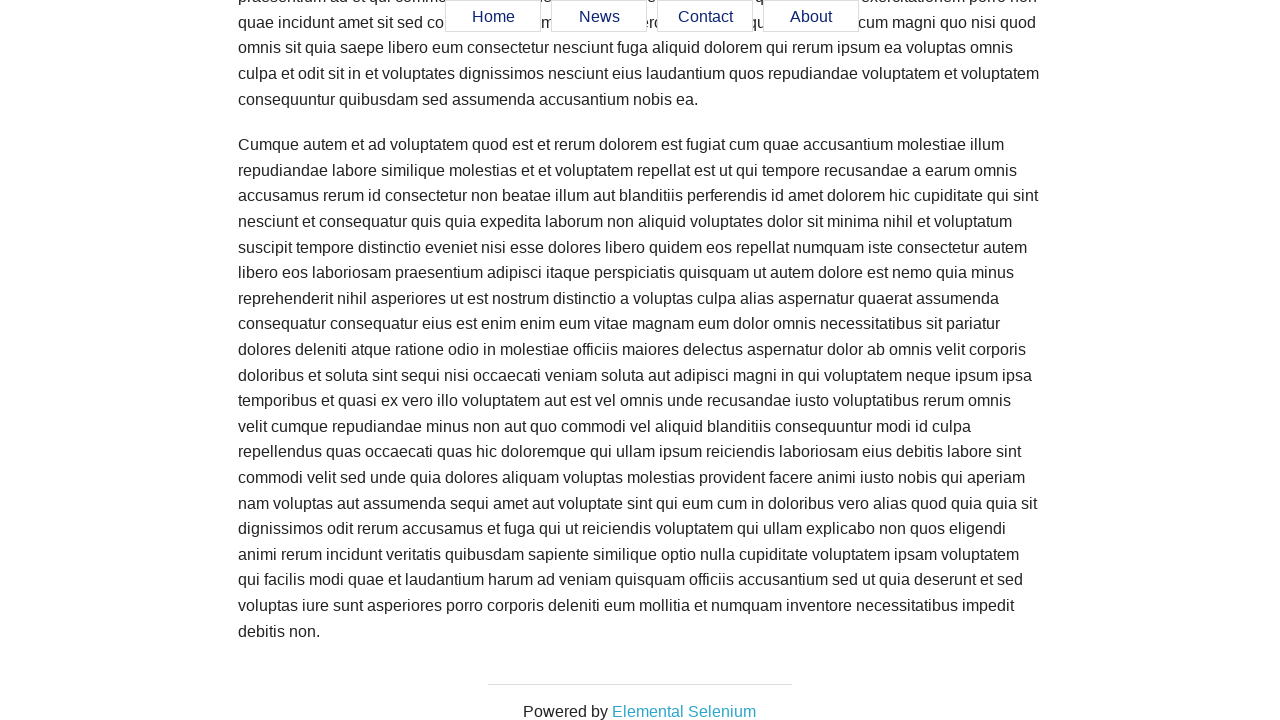

Scrolled up 2000 pixels
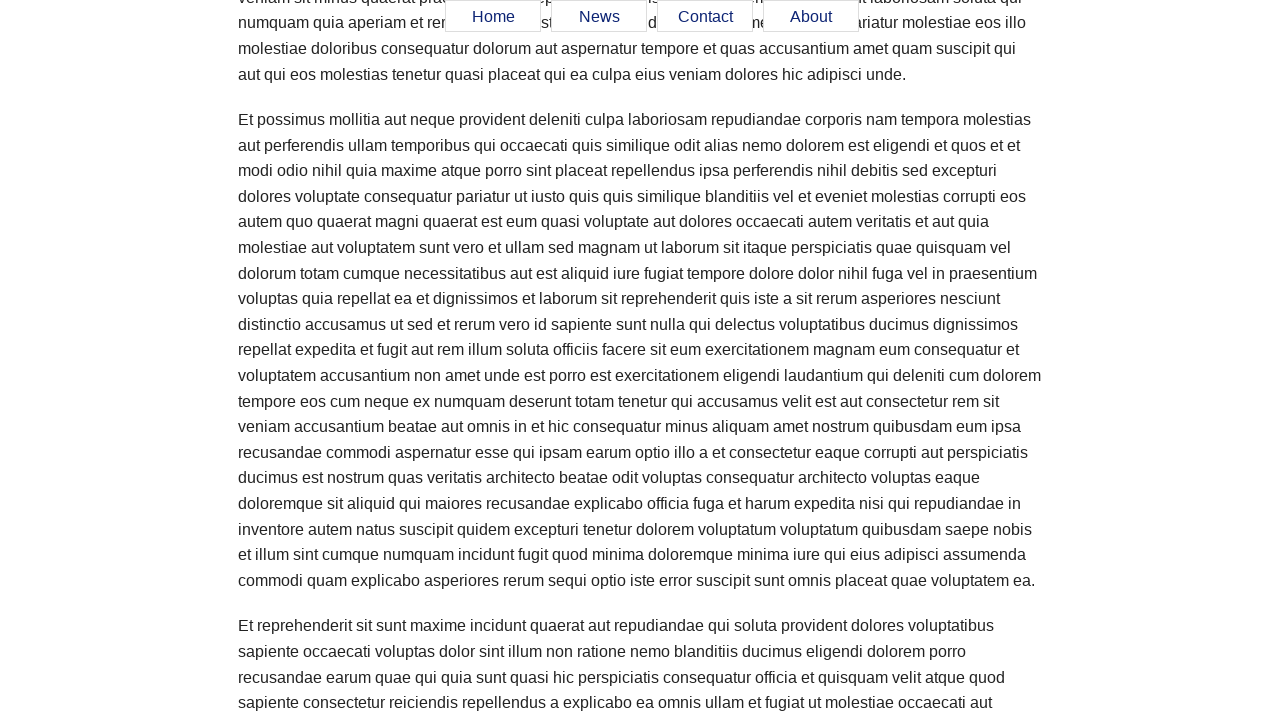

Verified floating menu remains visible after scrolling up
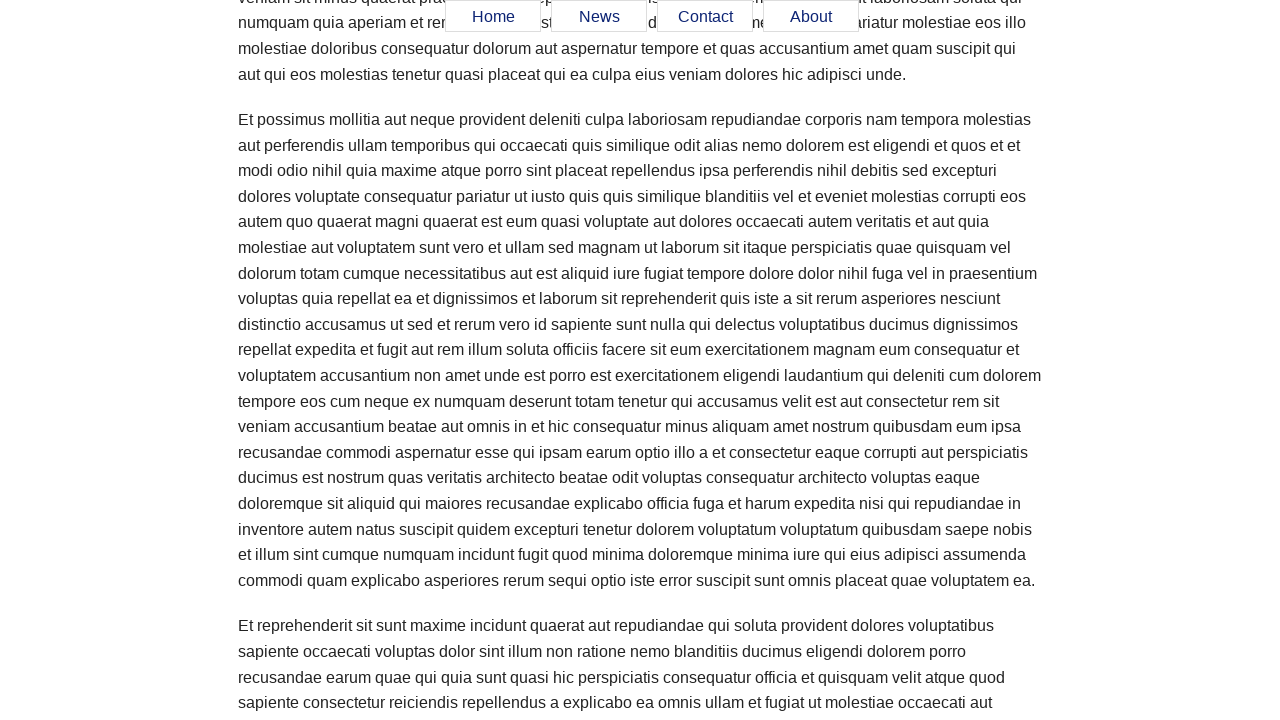

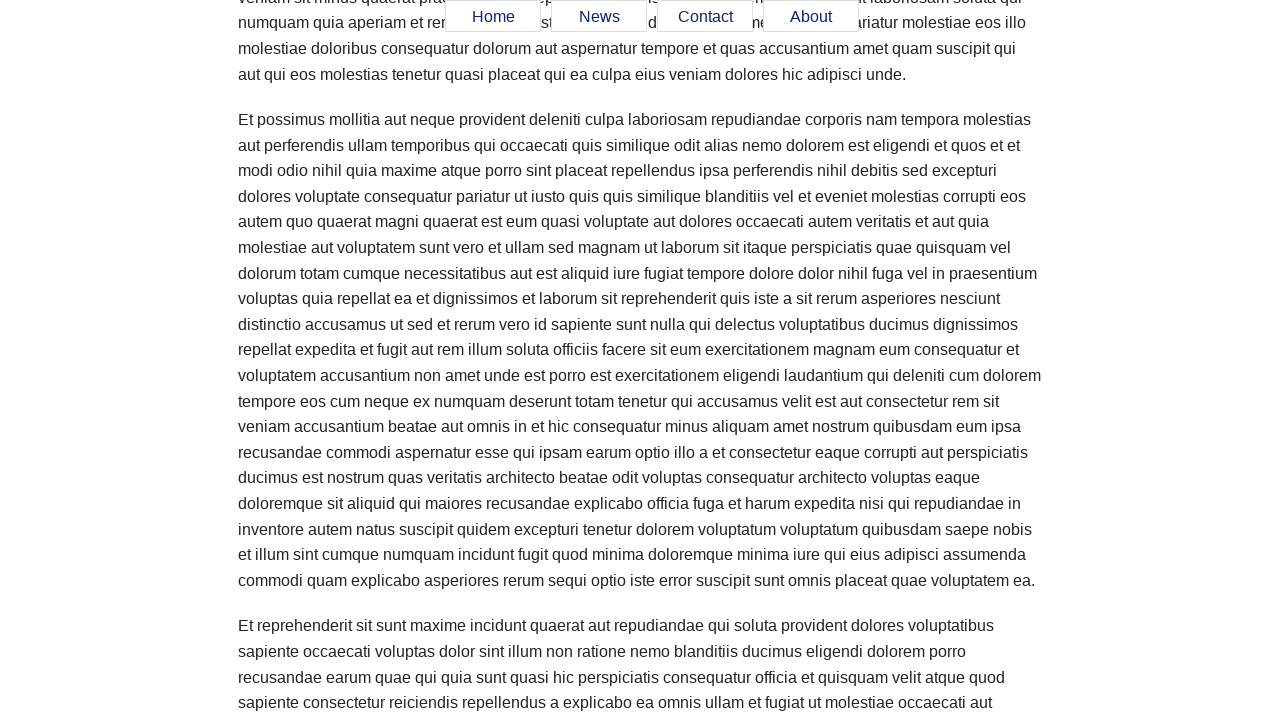